Tests checking and then unchecking all items using the toggle-all checkbox

Starting URL: https://demo.playwright.dev/todomvc

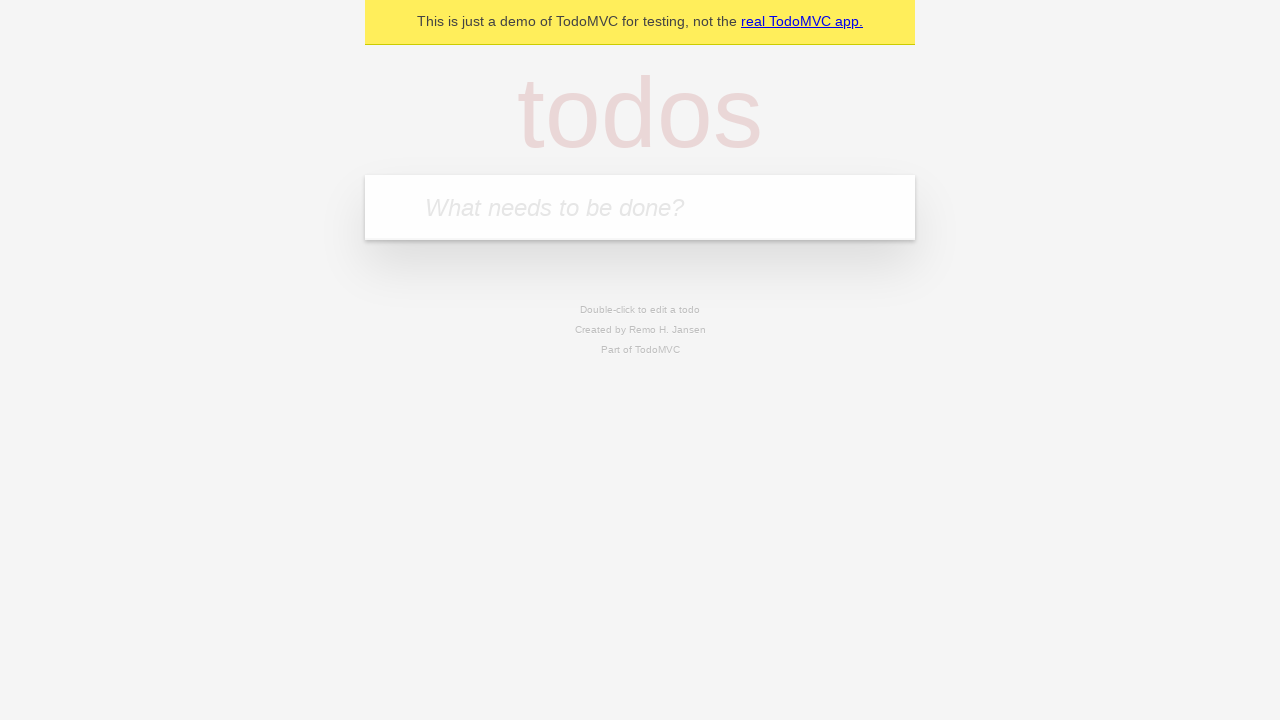

Filled new todo field with 'buy some cheese' on .new-todo
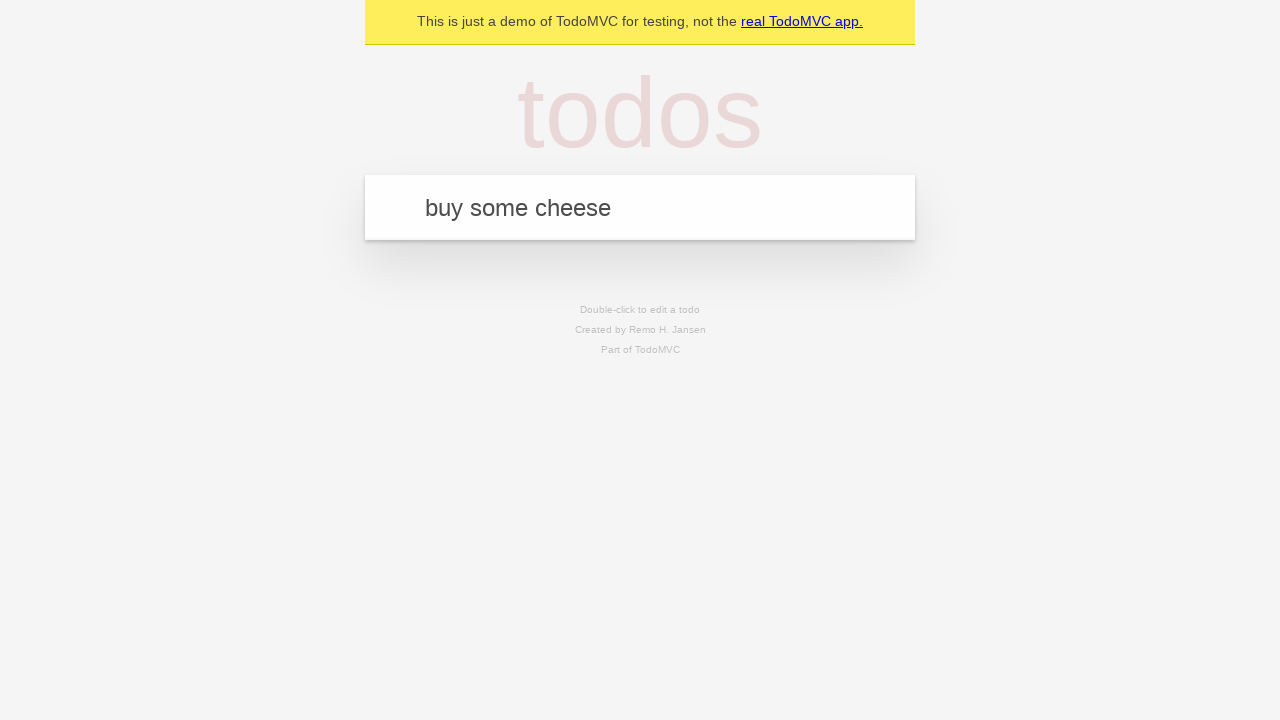

Pressed Enter to add 'buy some cheese' to the list on .new-todo
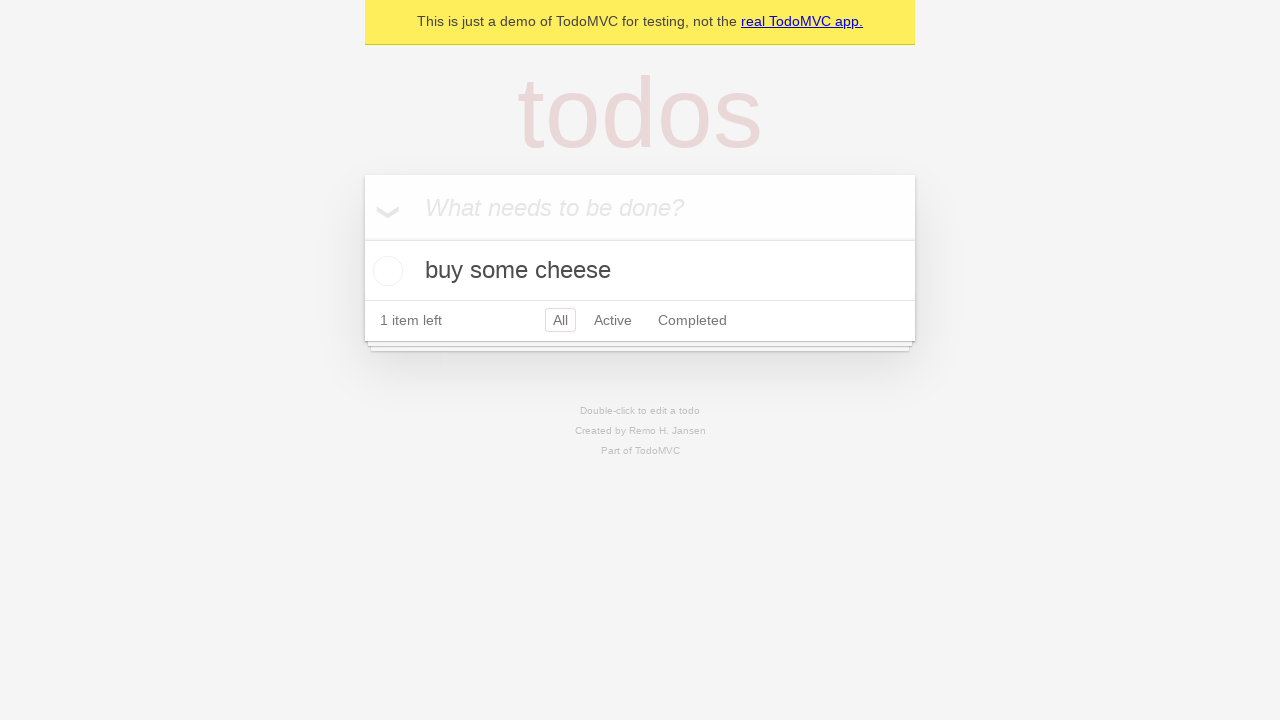

Filled new todo field with 'feed the cat' on .new-todo
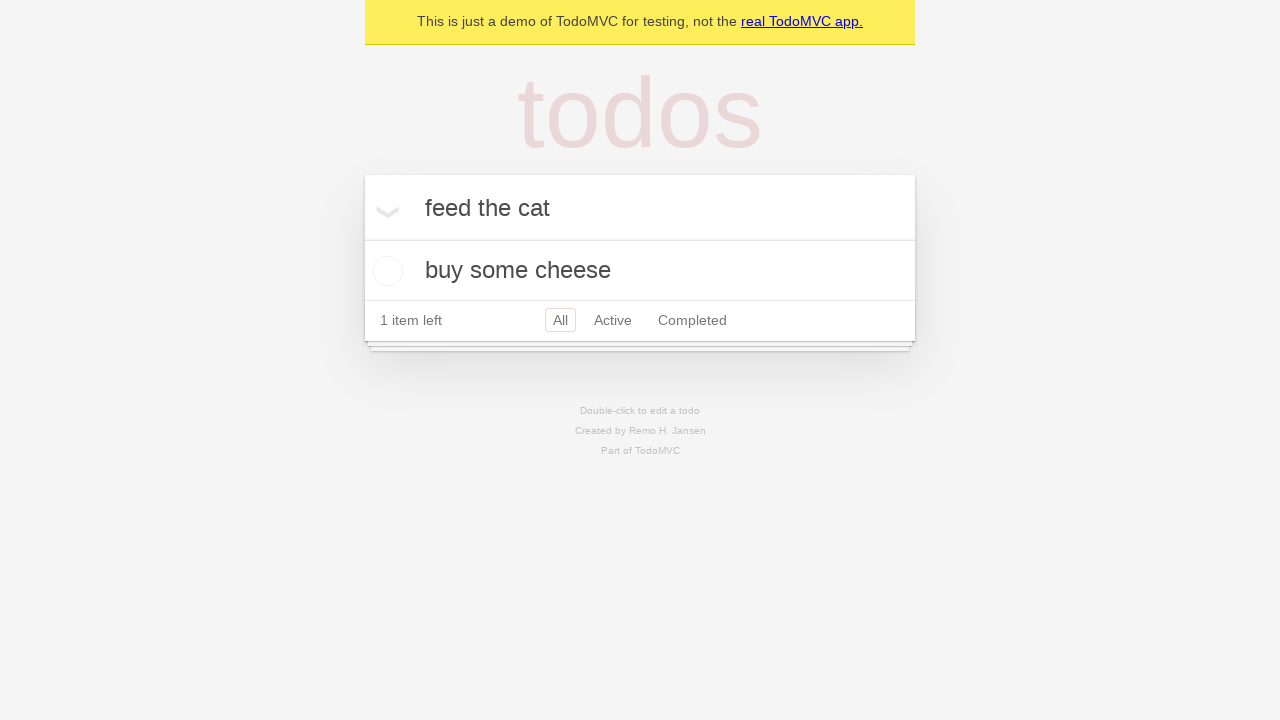

Pressed Enter to add 'feed the cat' to the list on .new-todo
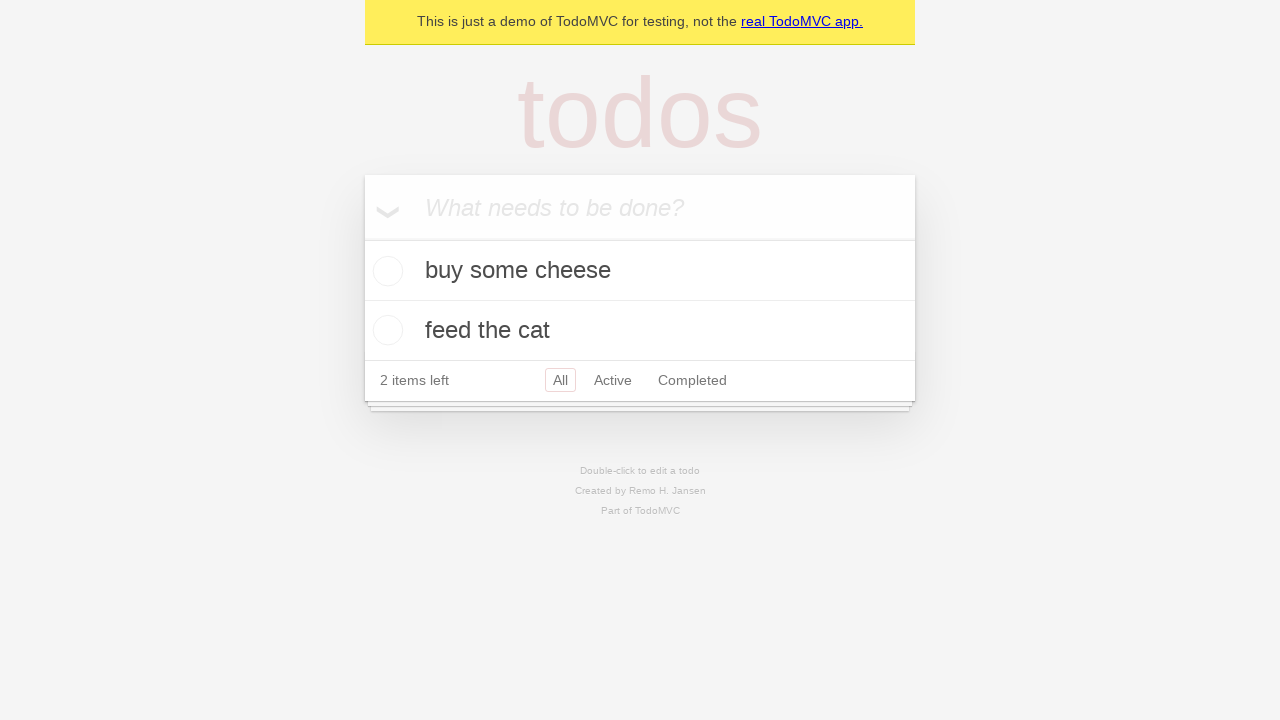

Filled new todo field with 'book a doctors appointment' on .new-todo
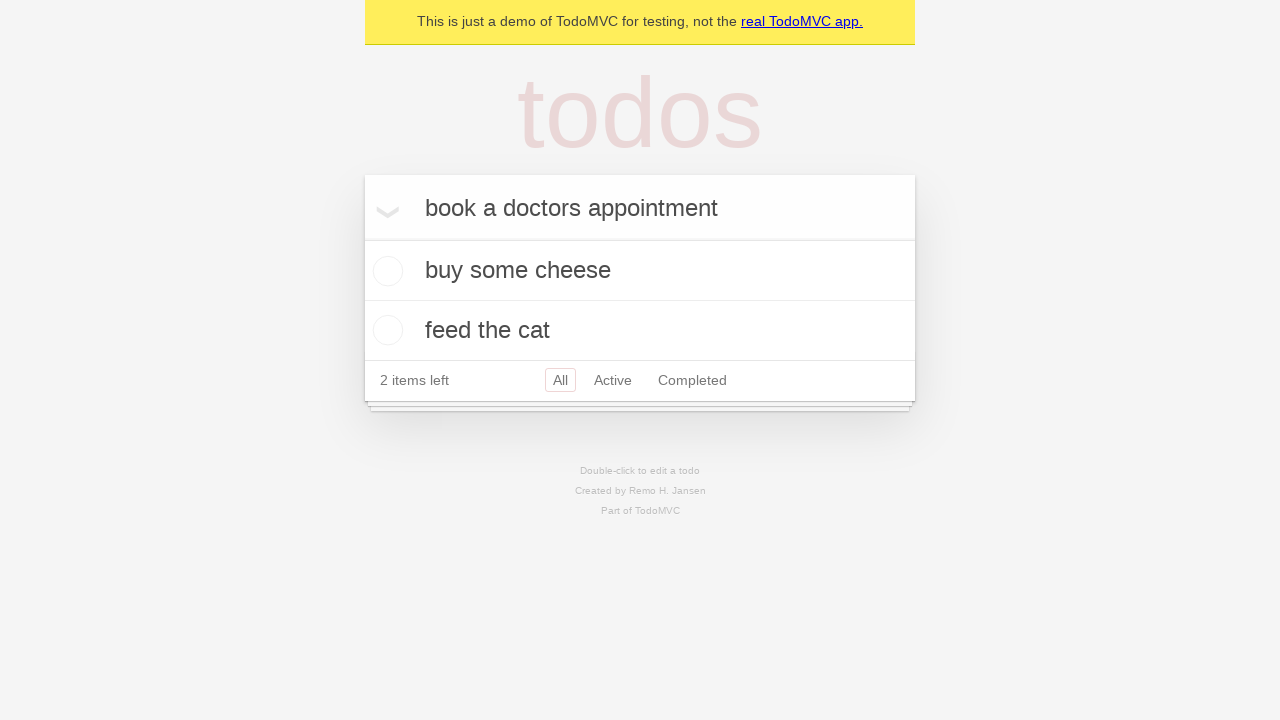

Pressed Enter to add 'book a doctors appointment' to the list on .new-todo
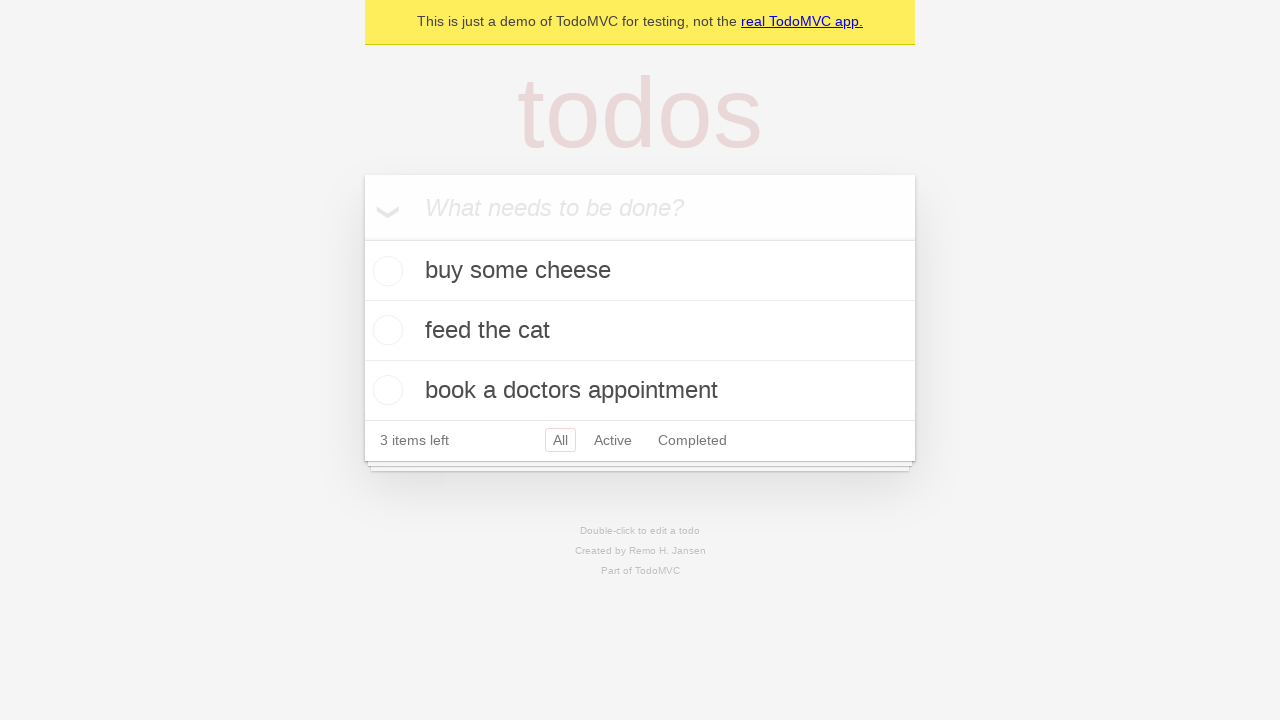

Checked toggle-all checkbox to mark all items as complete at (362, 238) on .toggle-all
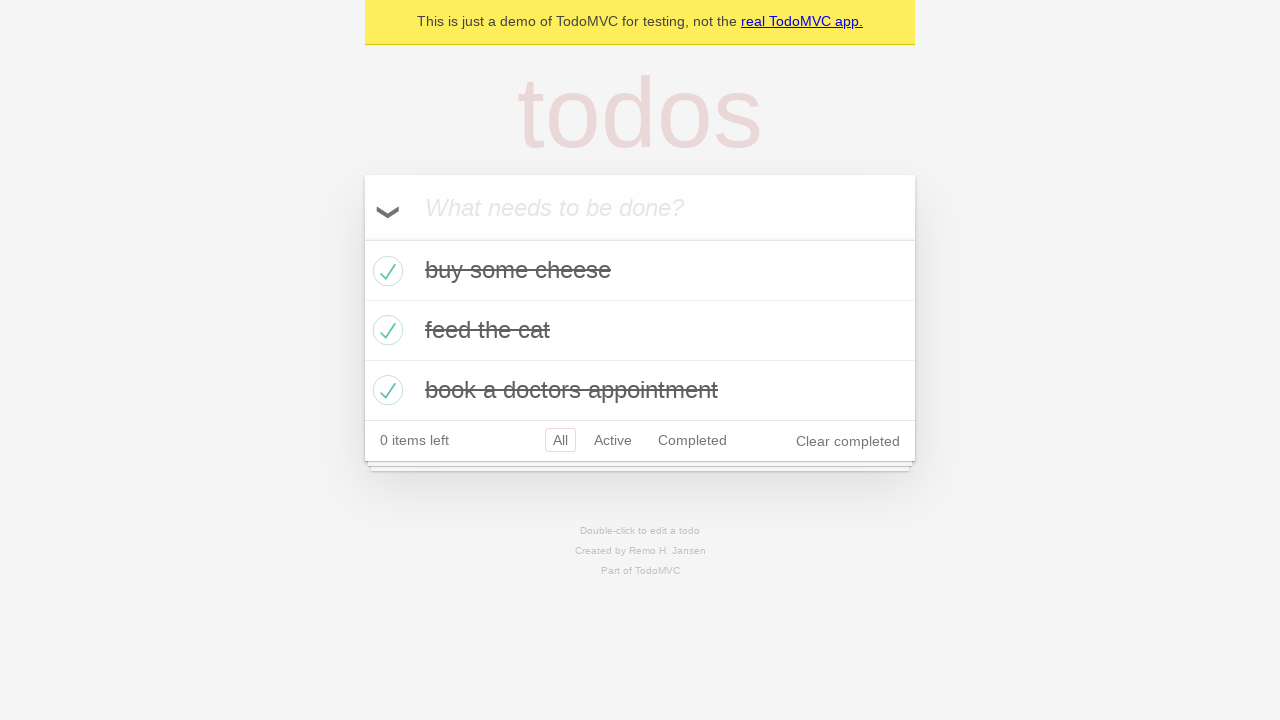

Unchecked toggle-all checkbox to clear the complete state of all items at (362, 238) on .toggle-all
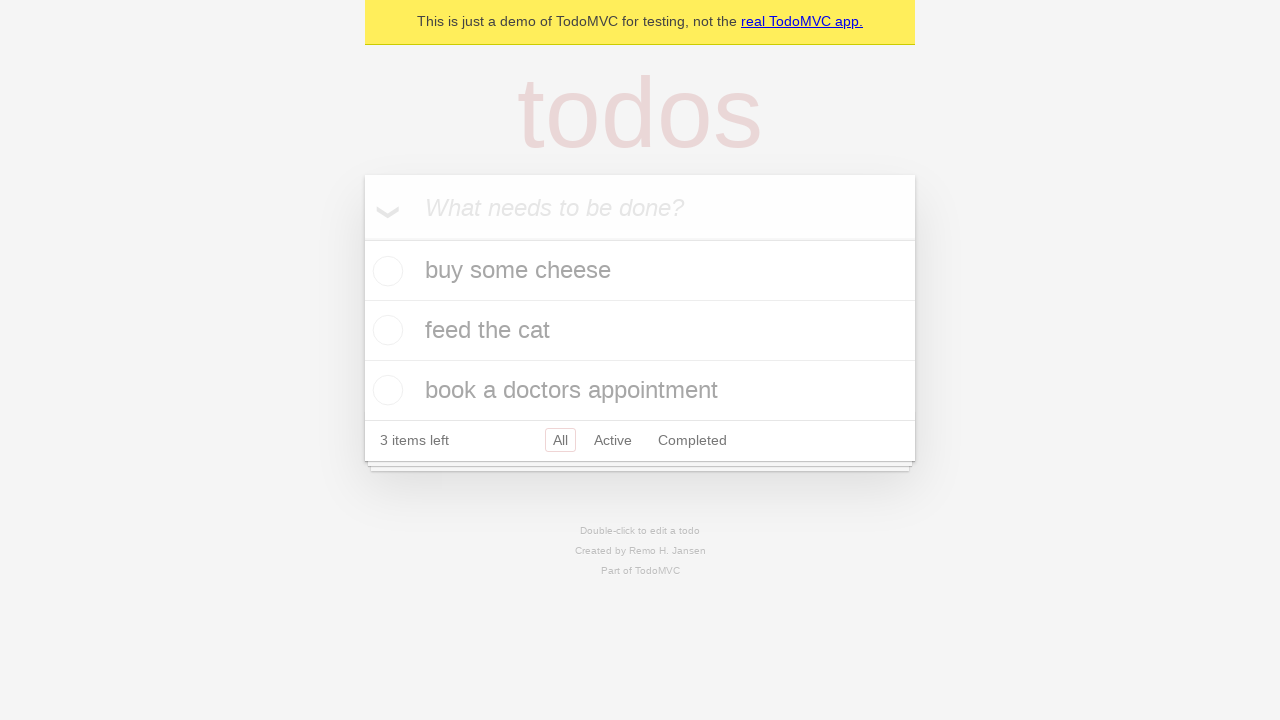

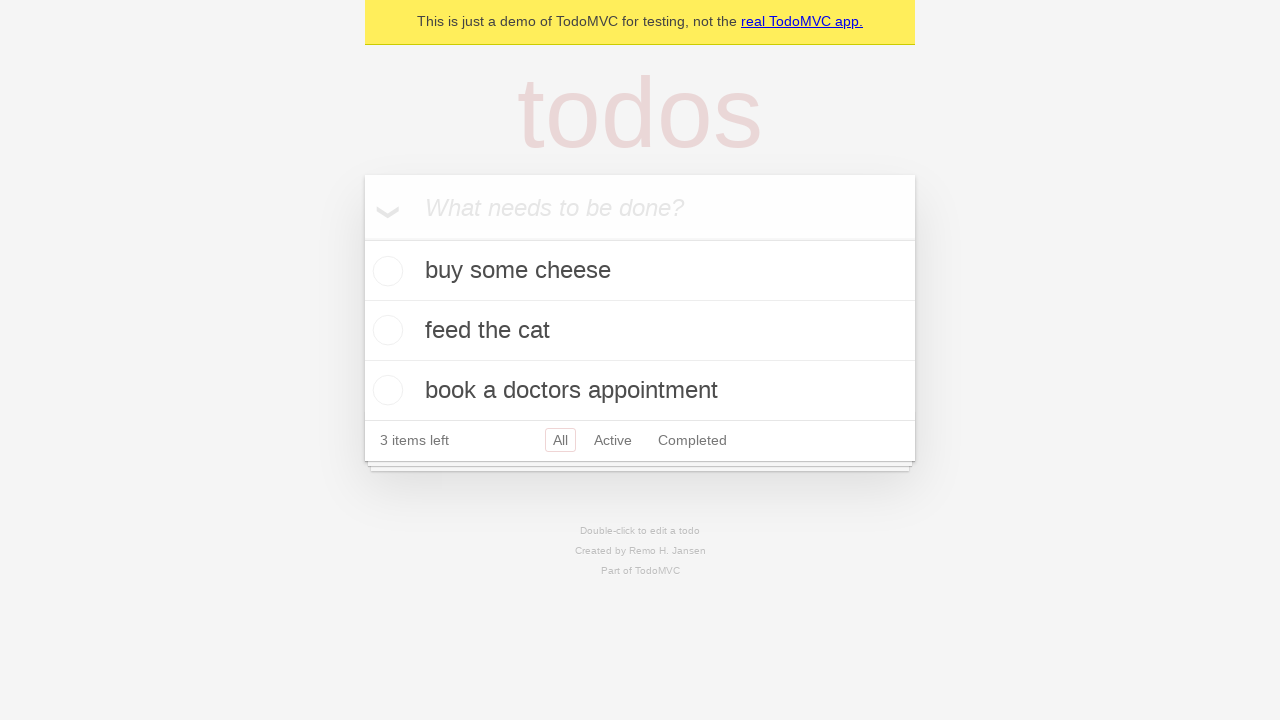